Tests drag and drop functionality by dragging a draggable element onto a droppable target and verifying the text changes to "Dropped!"

Starting URL: https://www.selenium.dev/selenium/web/droppableItems.html

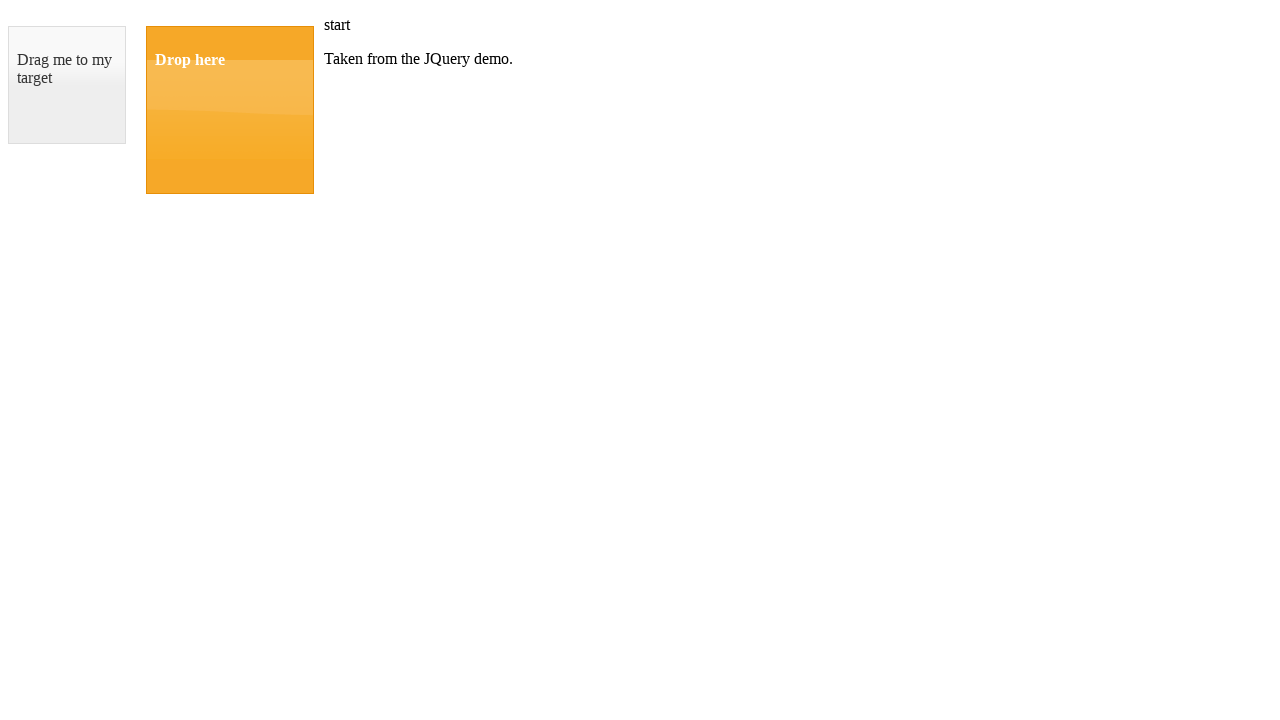

Located the draggable element
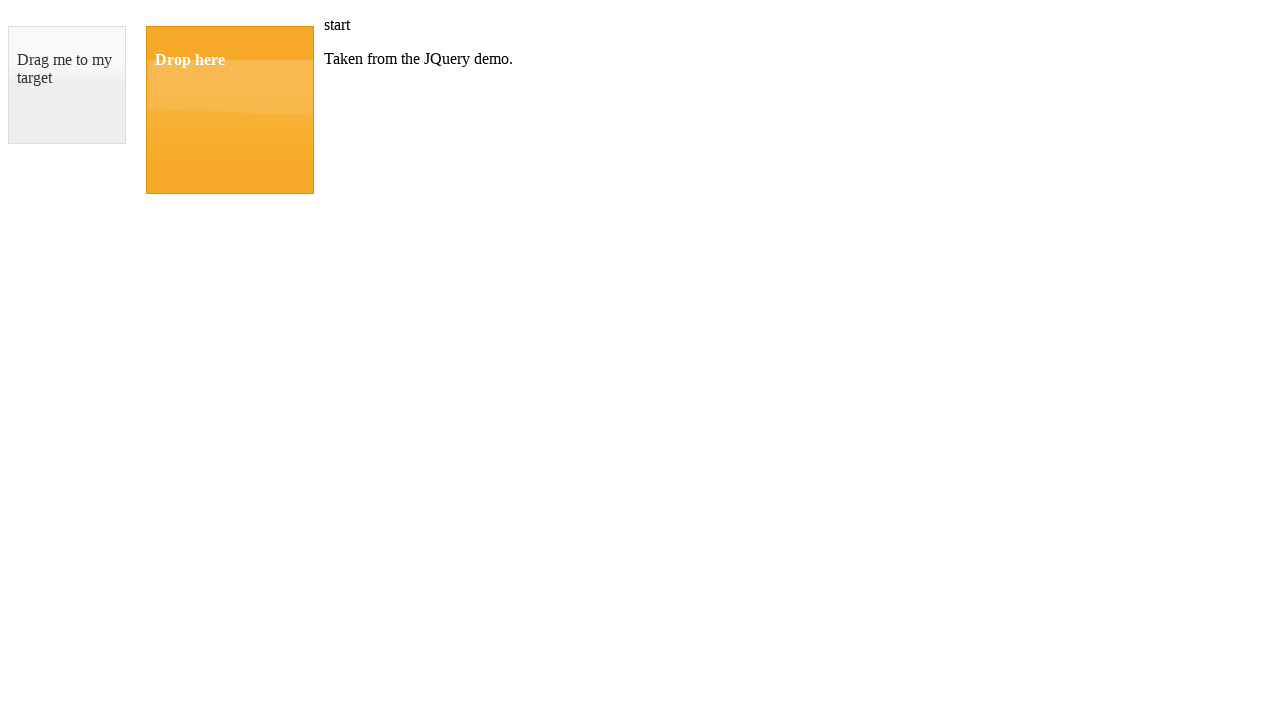

Located the droppable element
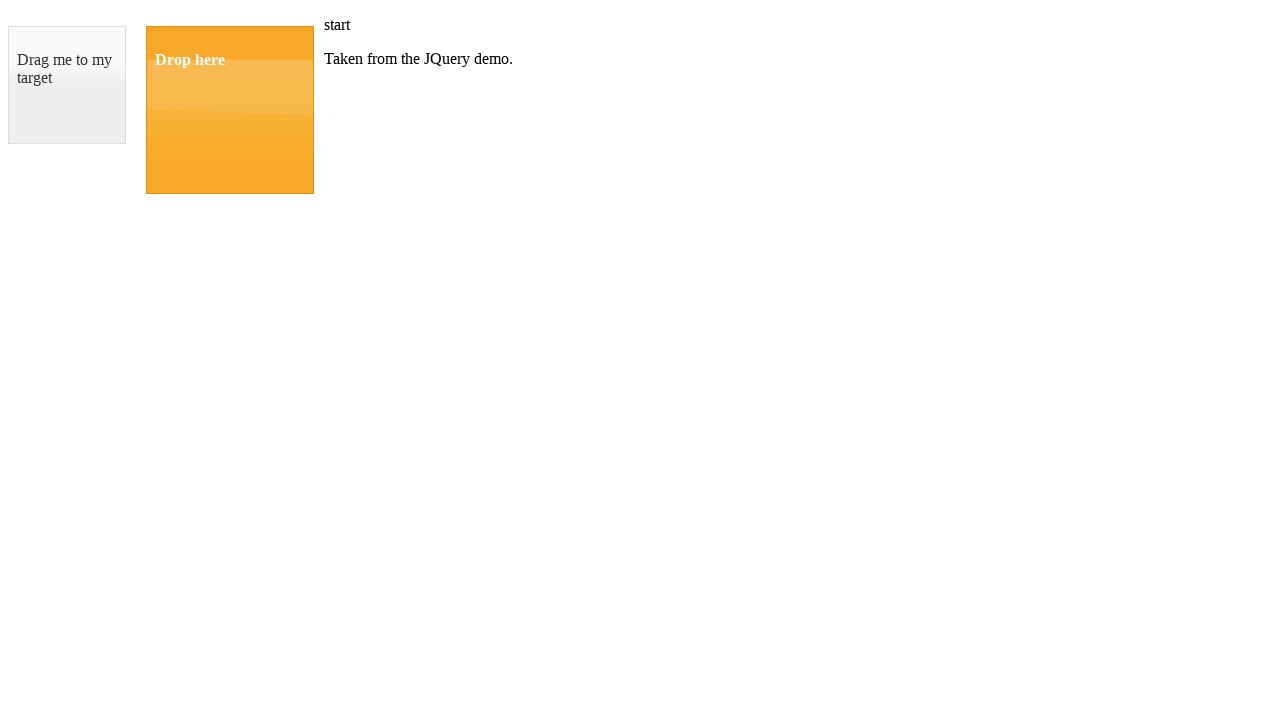

Dragged the draggable element onto the droppable target at (230, 110)
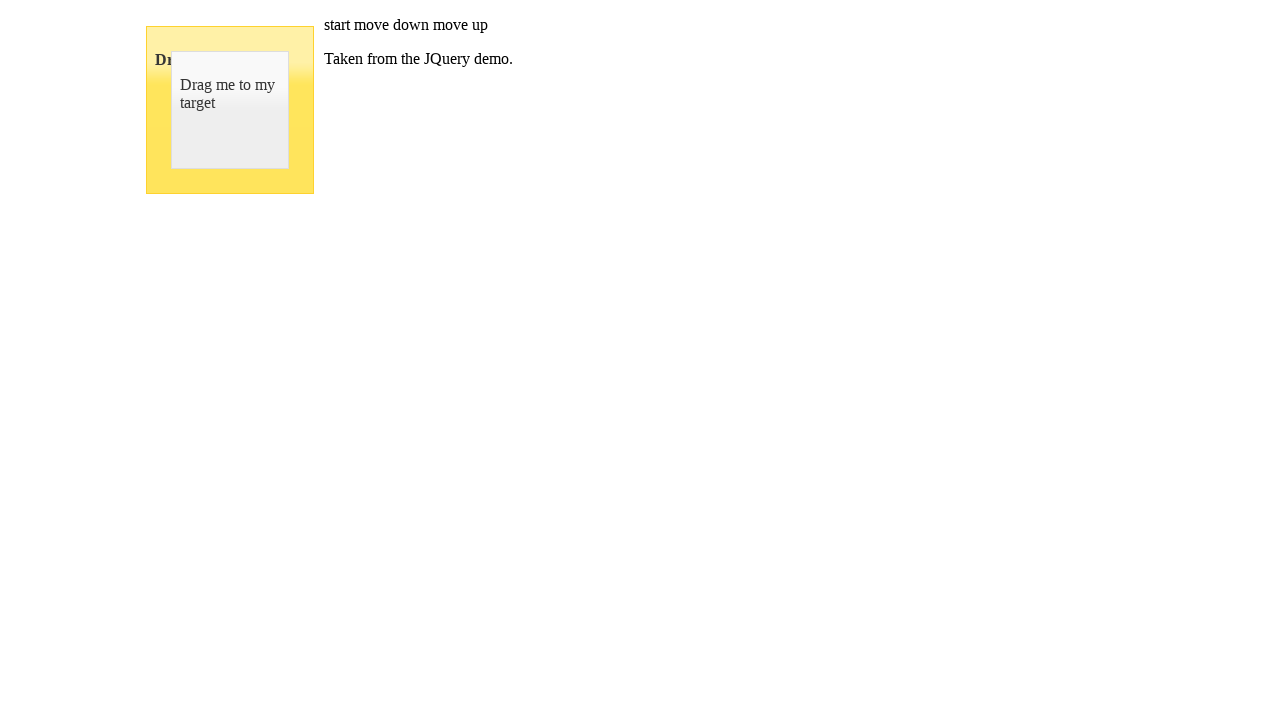

Verified that droppable element text changed to 'Dropped!'
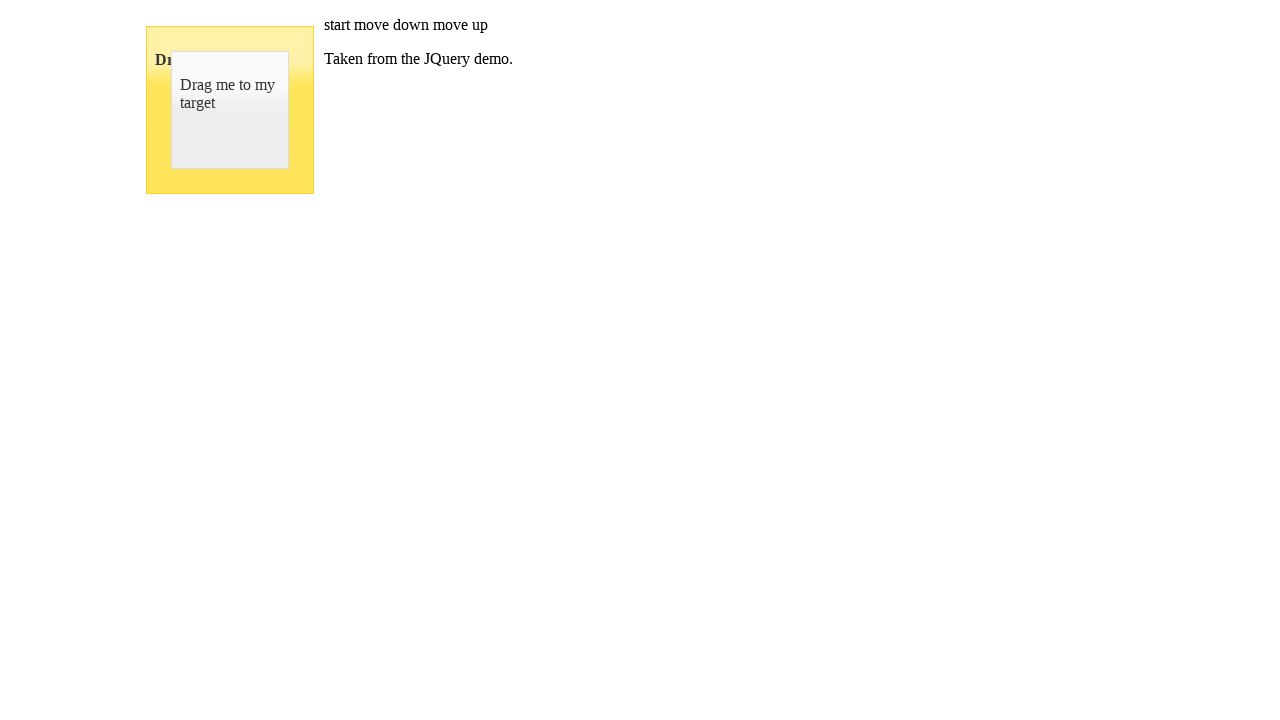

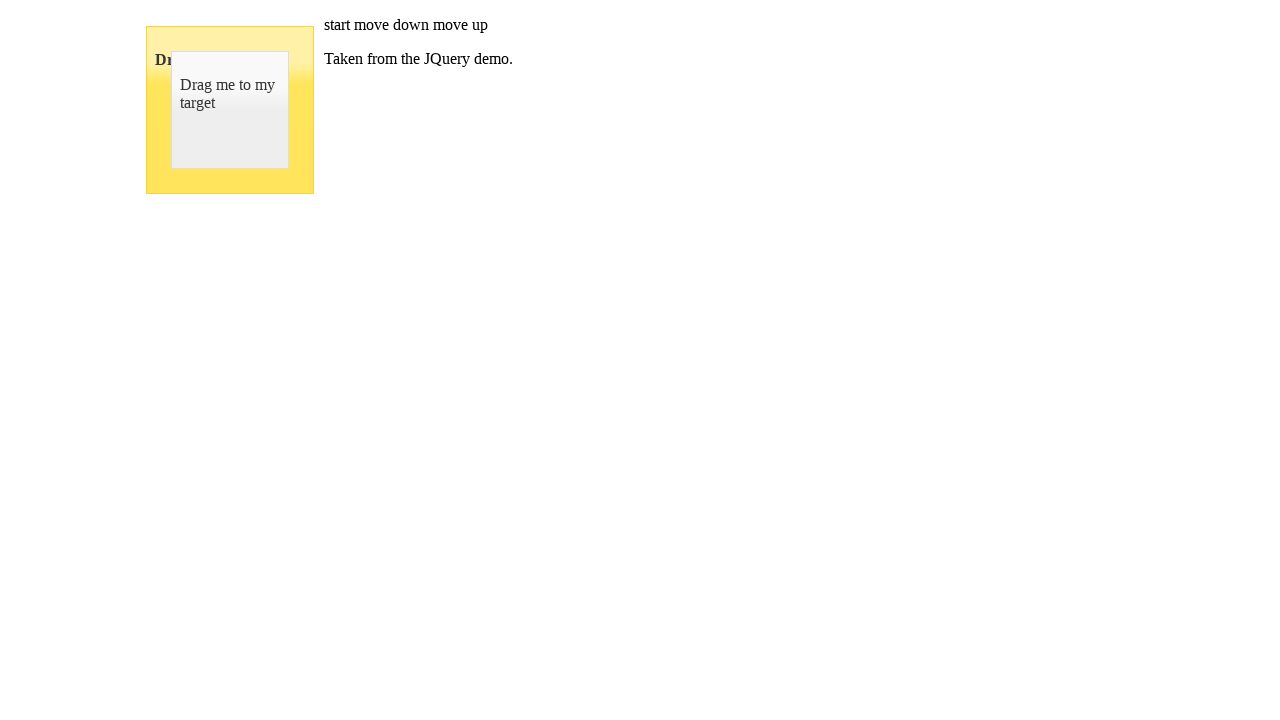